Tests a Bootstrap alert box dialog by clicking an action button, waiting for a modal to appear, clicking OK, and accepting the browser alert

Starting URL: https://www.jqueryscript.net/demo/bootstrap-alert-box/

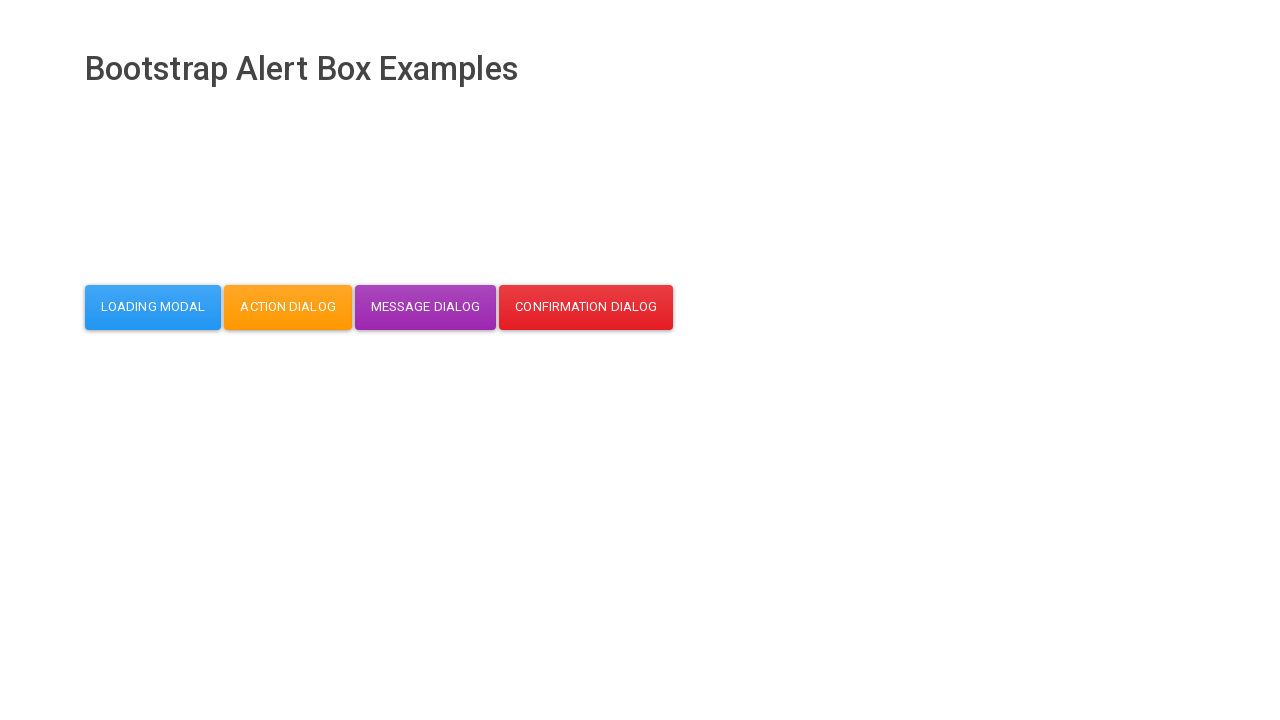

Clicked action dialog button at (288, 307) on button#action
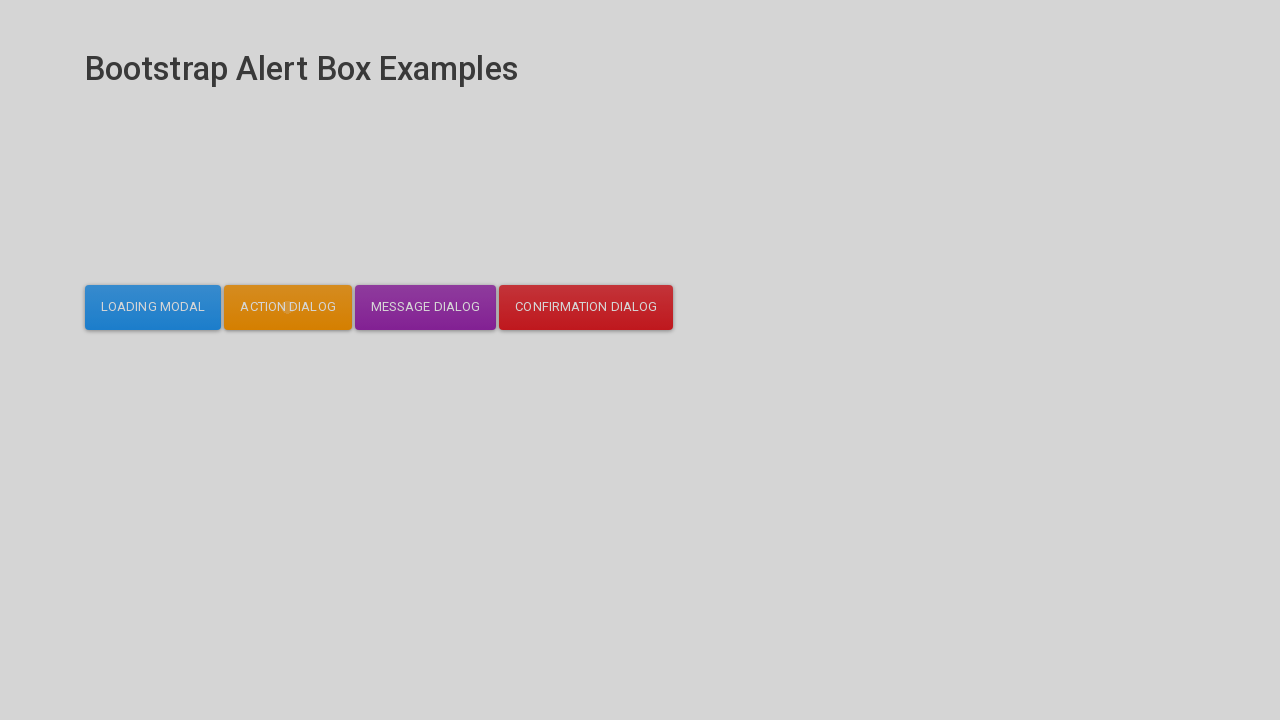

Modal dialog appeared and became visible
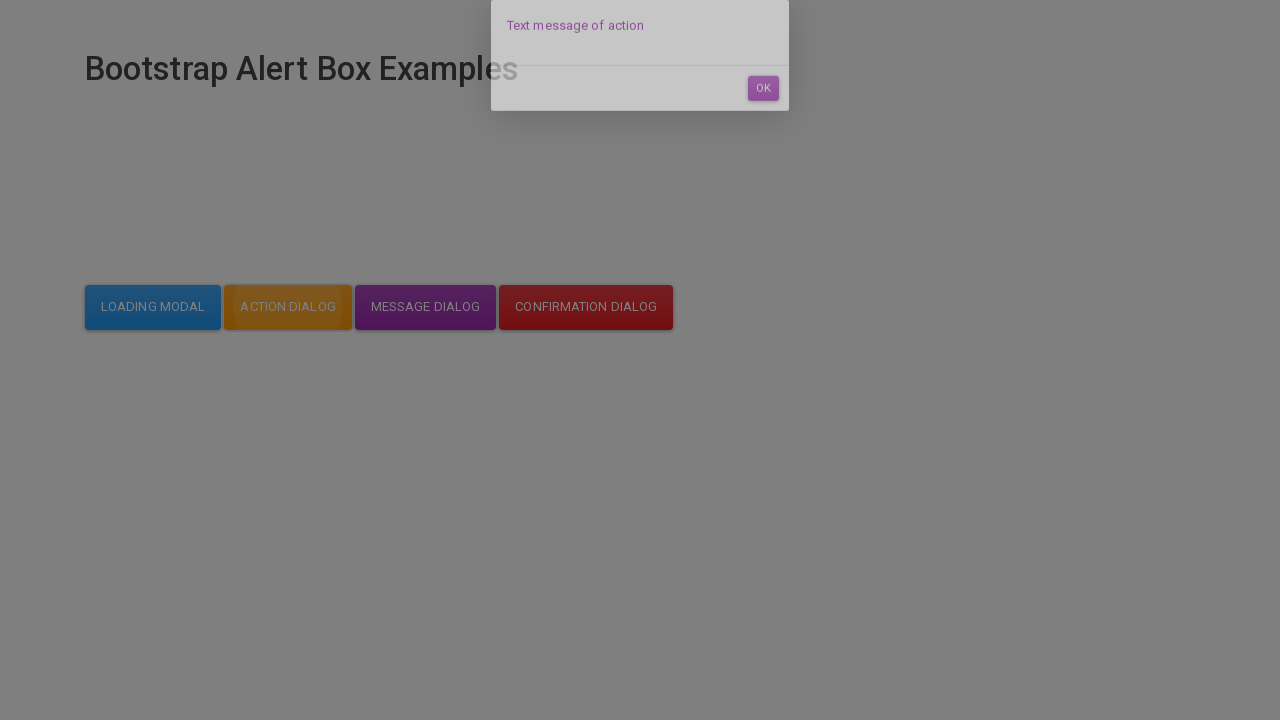

Clicked OK button in the modal dialog at (763, 117) on #dialog-mycodemyway-action
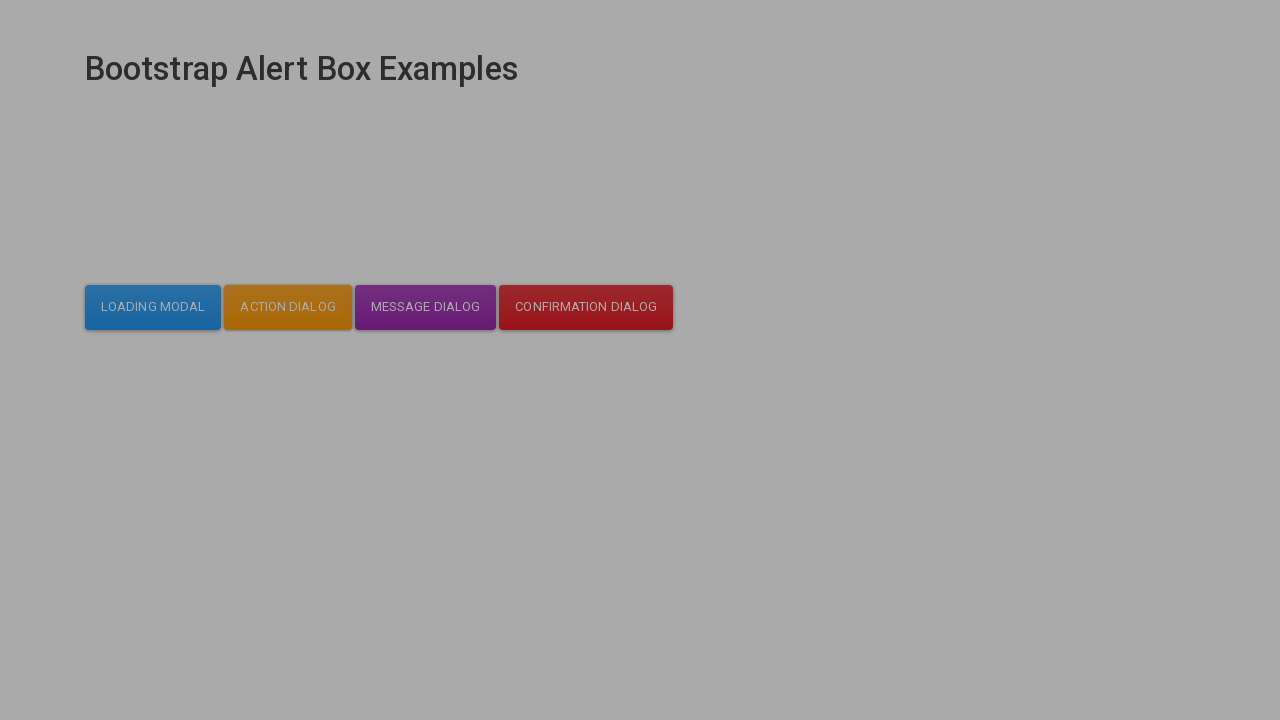

Browser alert accepted
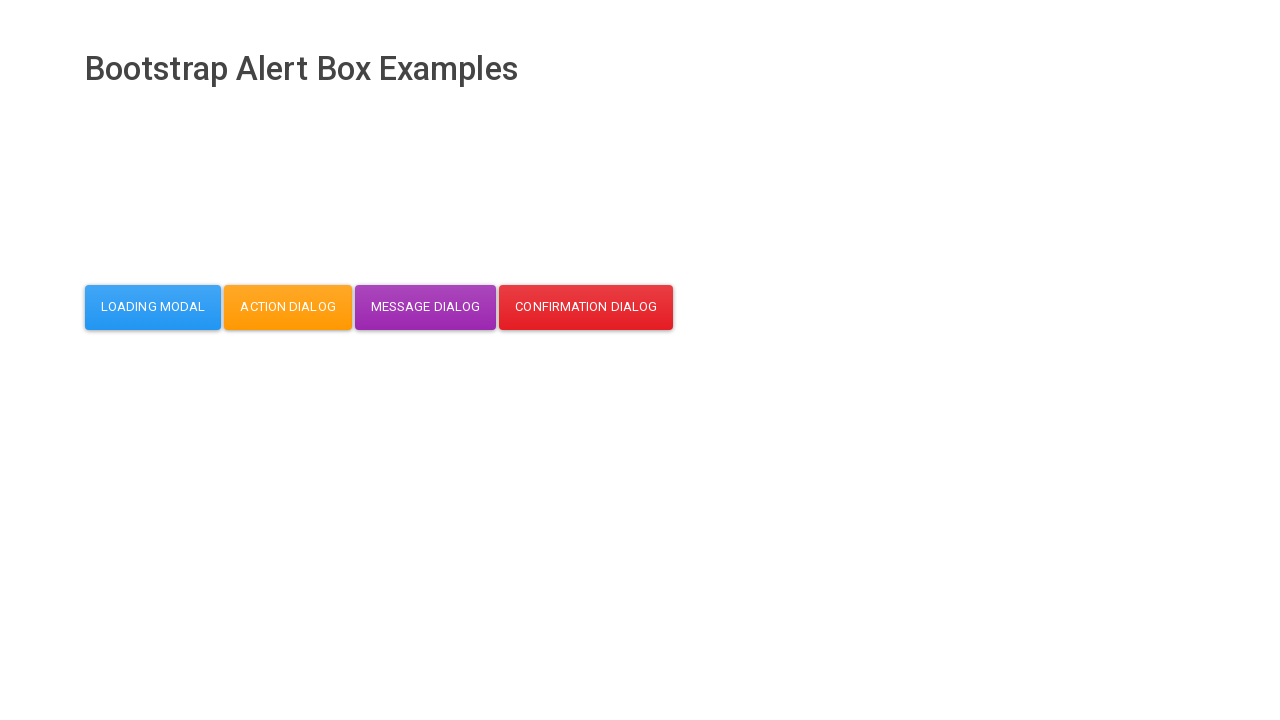

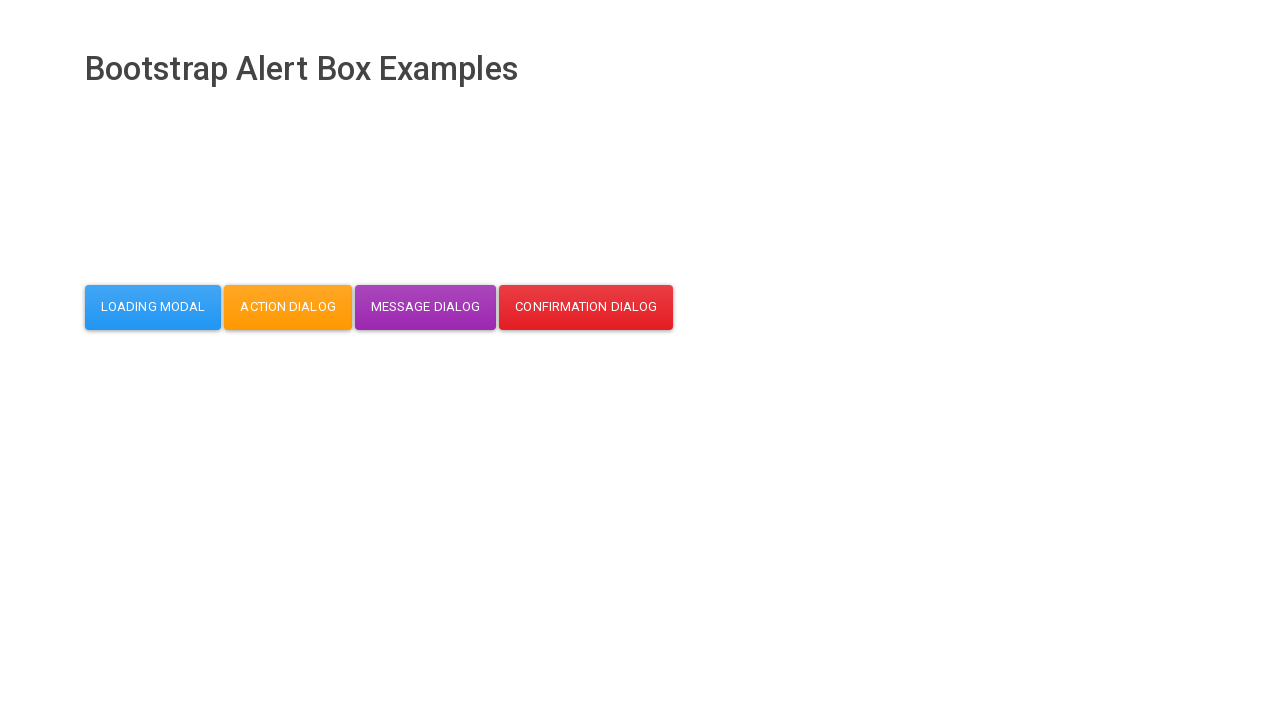